Tests hover functionality by navigating to the Hovers page, hovering over the first user avatar to reveal hidden content, and clicking the View Profile link to verify navigation to the user profile page.

Starting URL: http://the-internet.herokuapp.com/

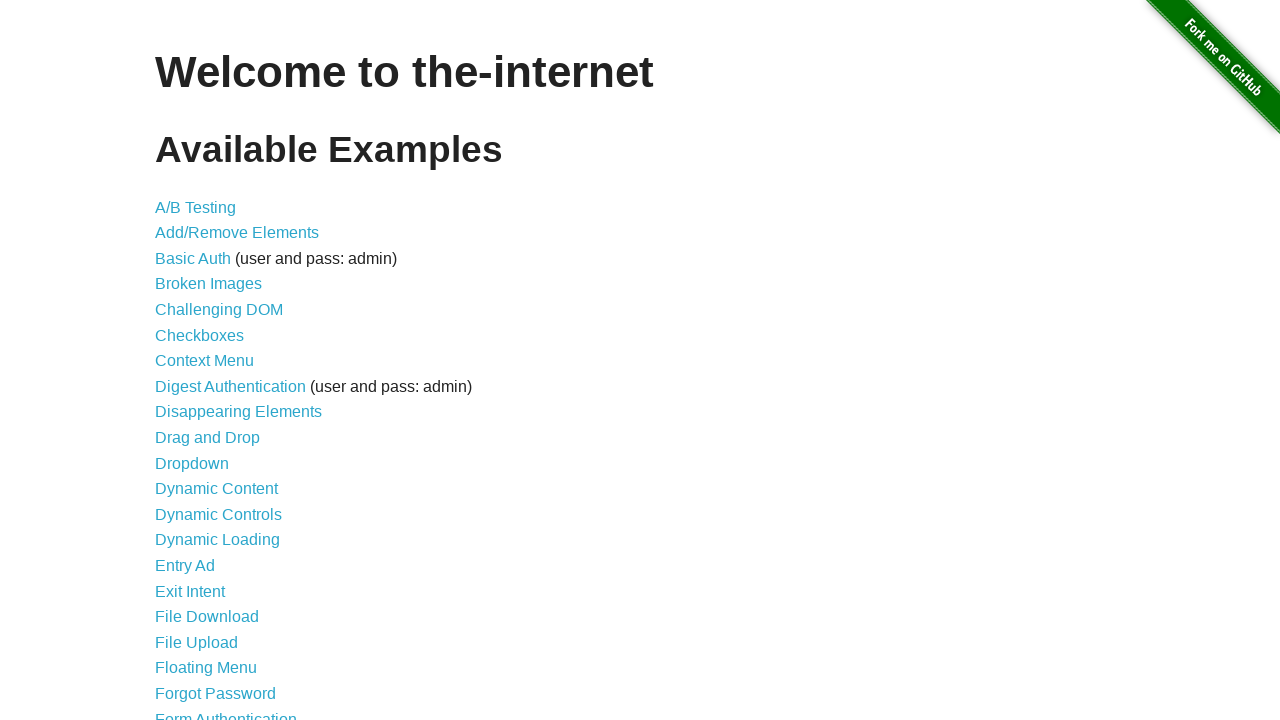

Waited for welcome page title to load
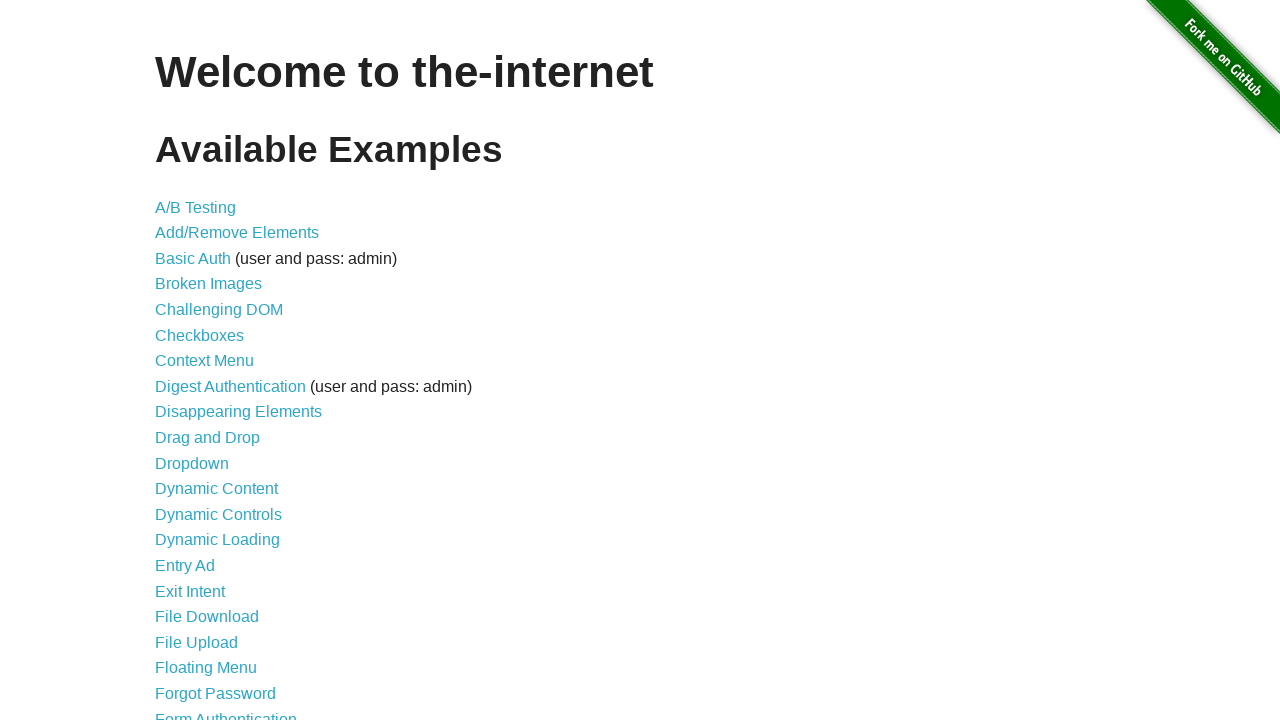

Clicked on Hovers link at (180, 360) on a[href='/hovers']
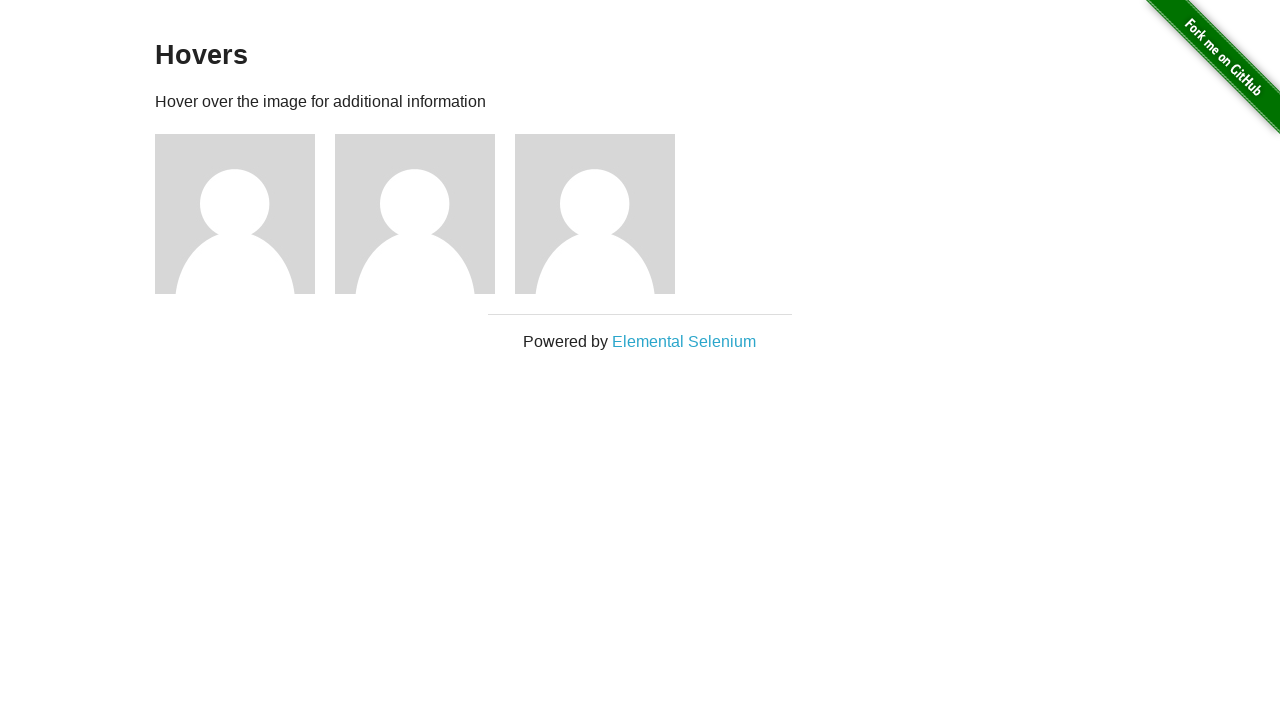

Hovers page loaded with figure elements
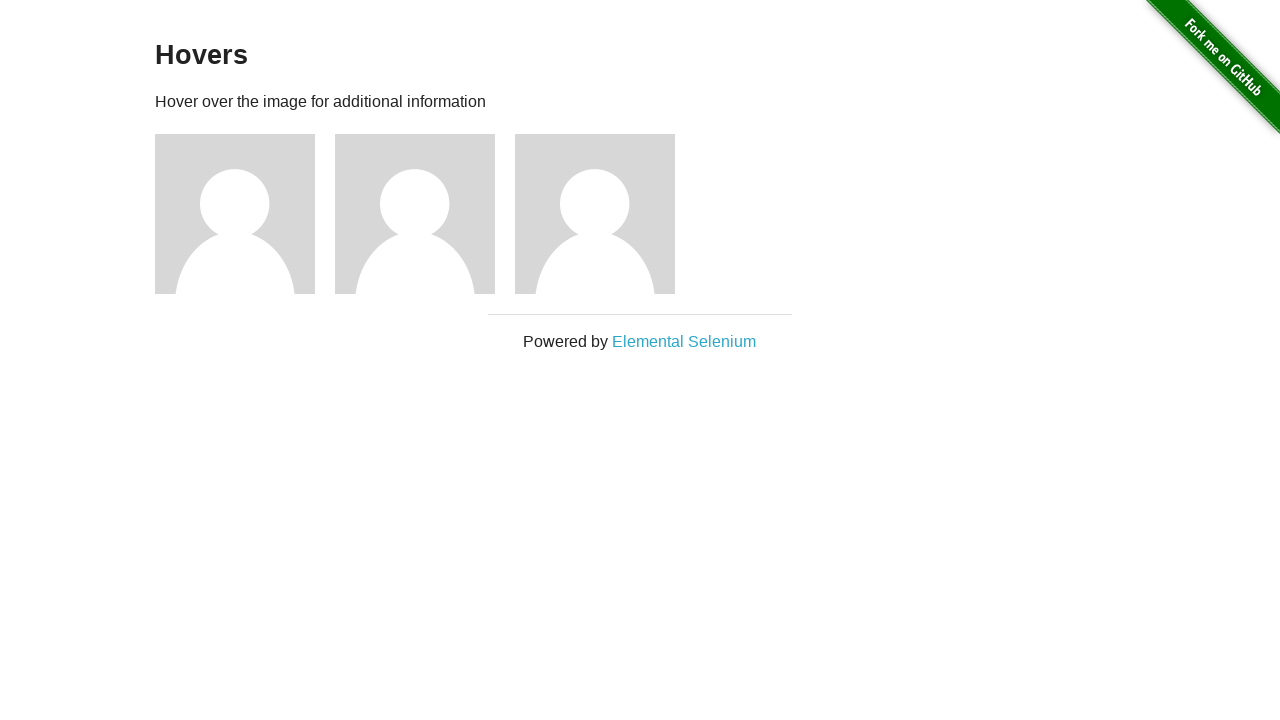

Hovered over the first user avatar to reveal hidden content at (245, 214) on .figure >> nth=0
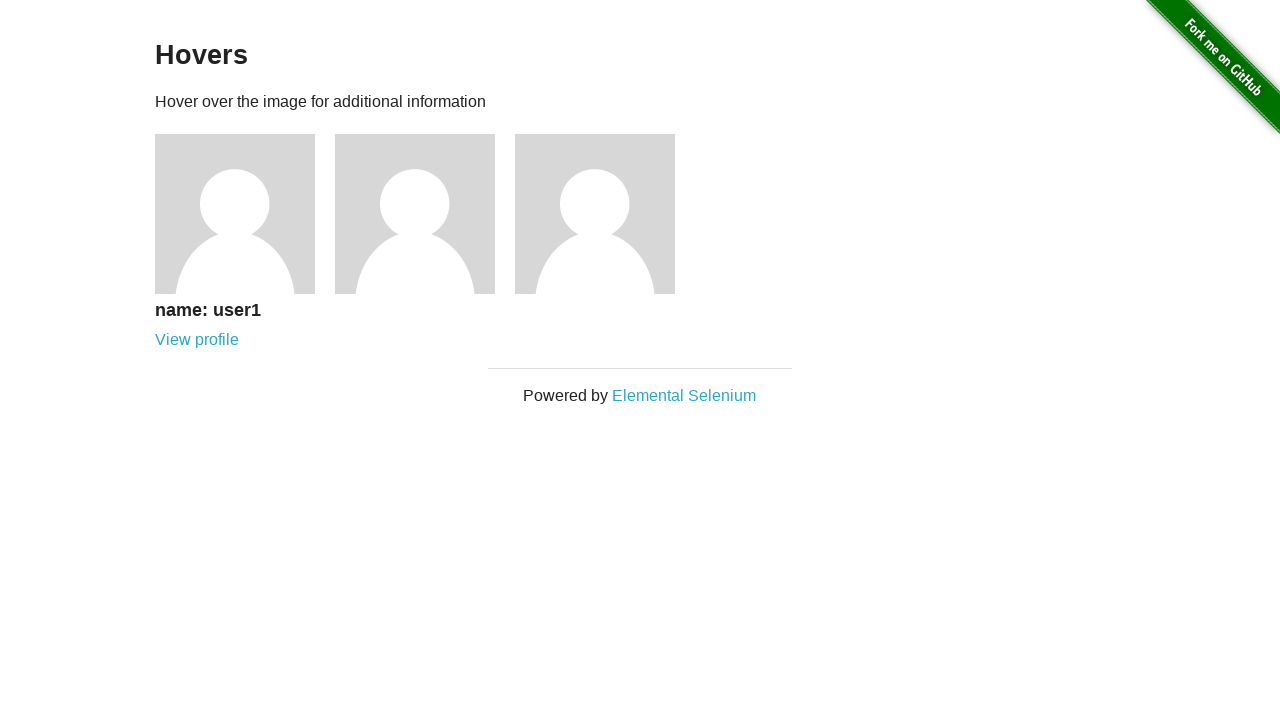

Clicked View Profile link on first user avatar at (197, 340) on .figure >> nth=0 >> a:has-text('View profile')
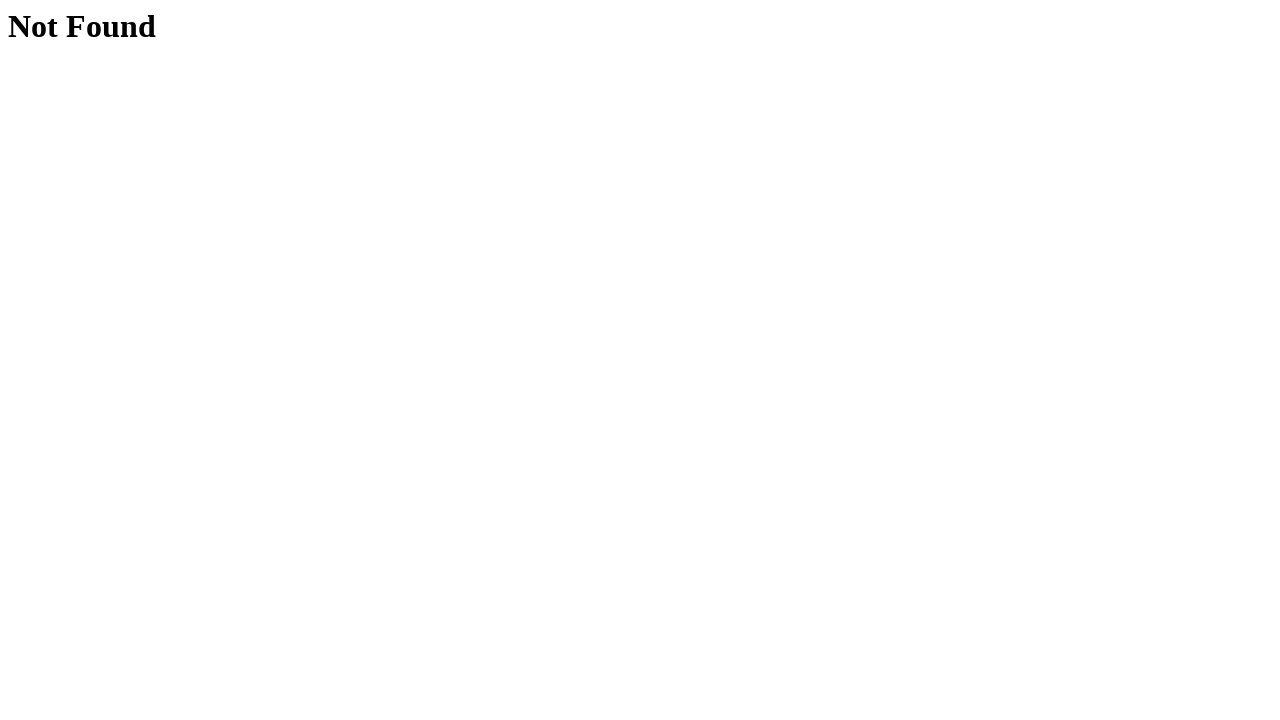

Verified navigation to user profile page (URL: /users/1)
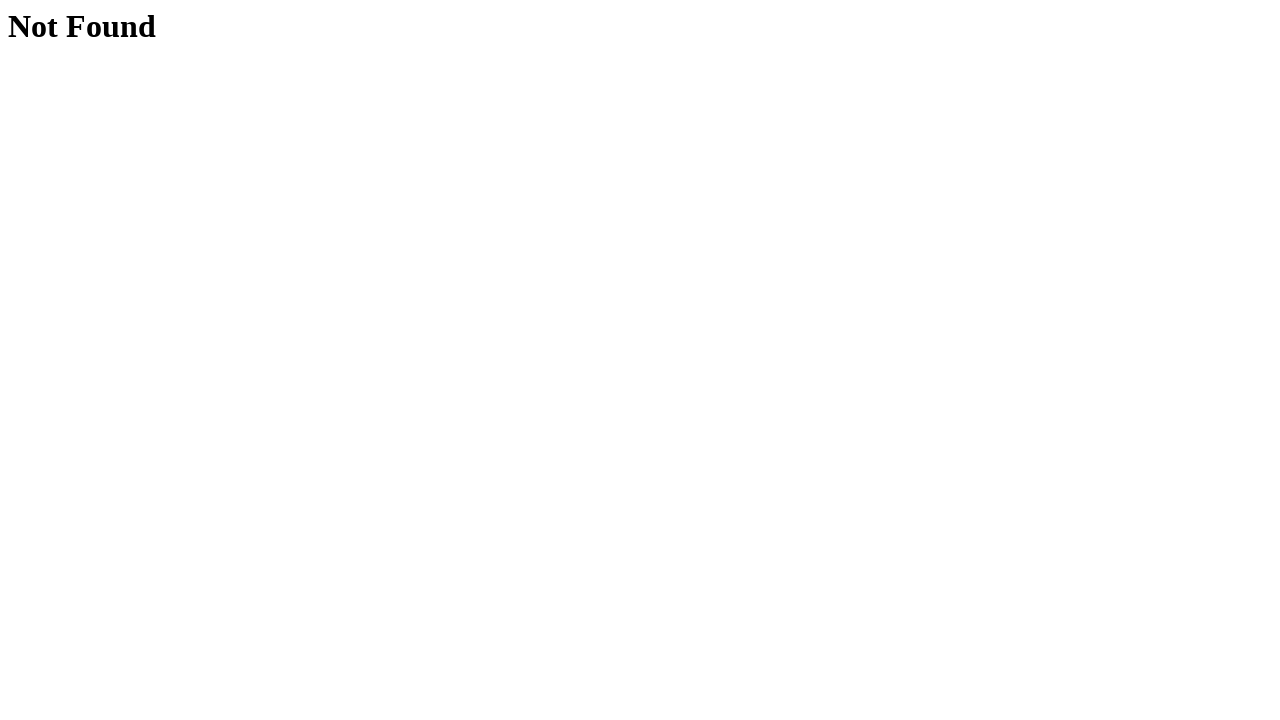

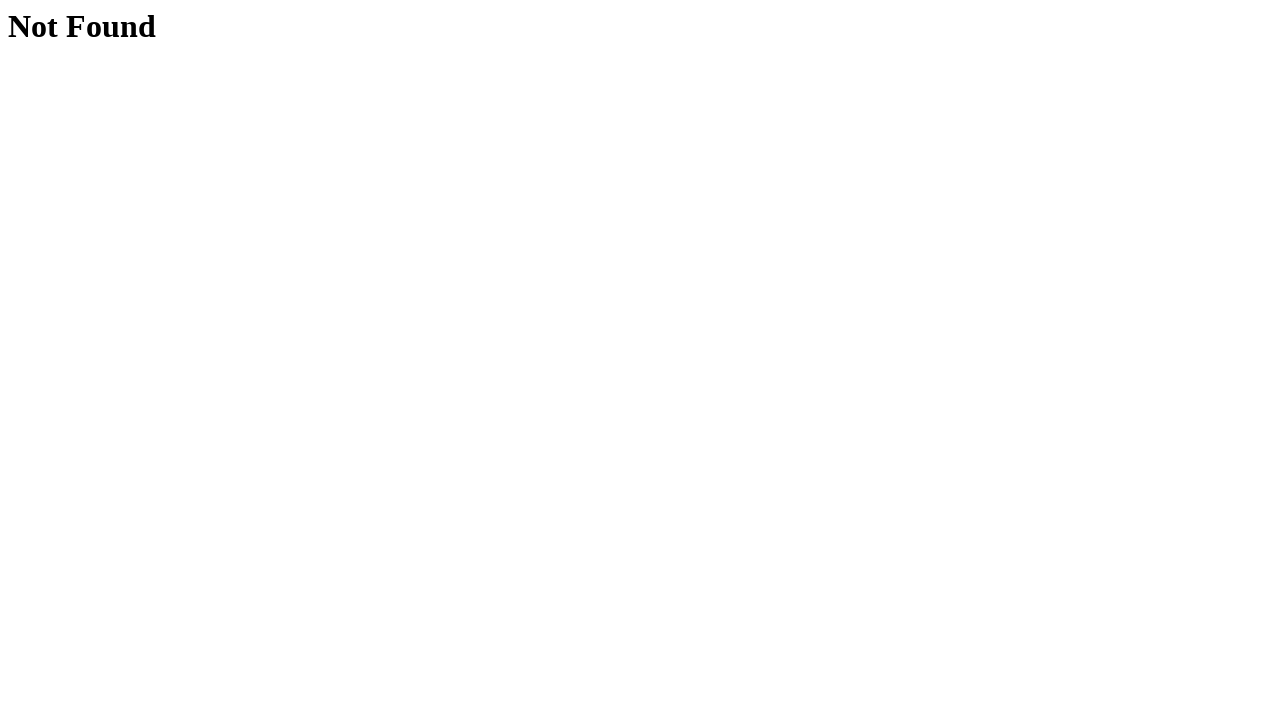